Tests that new todo items are appended to the bottom of the list by creating 3 items

Starting URL: https://demo.playwright.dev/todomvc

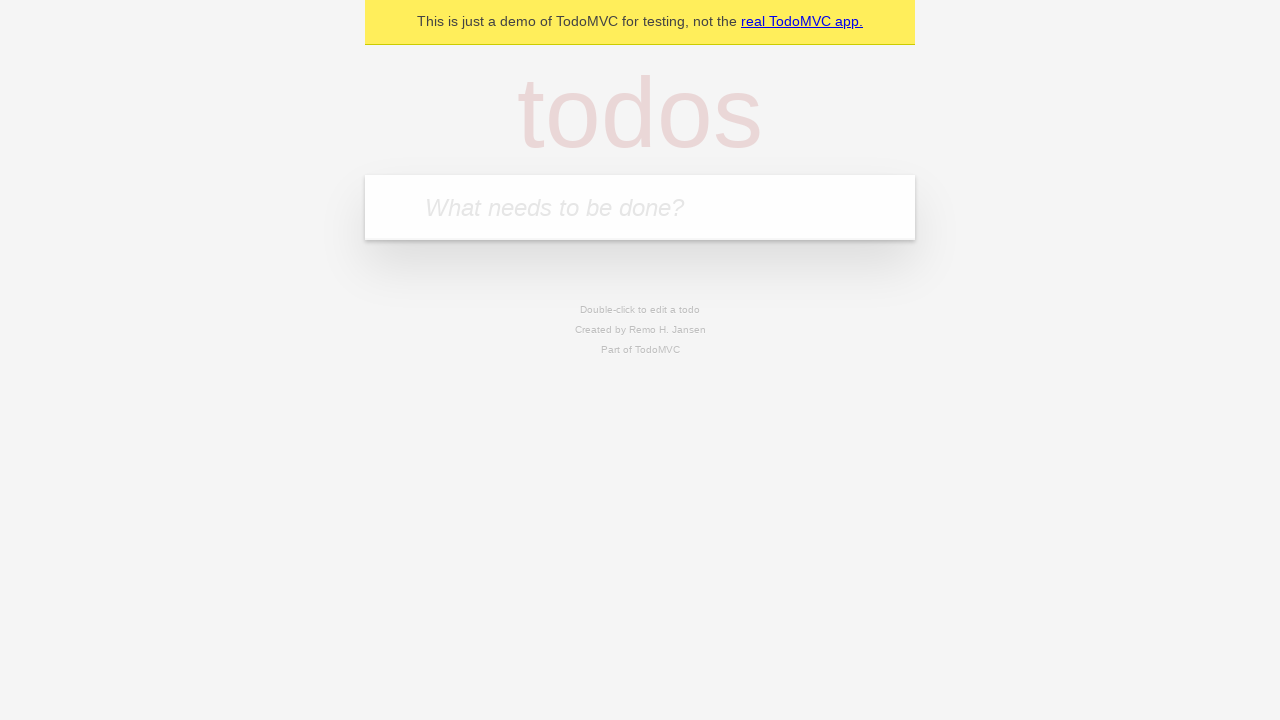

Filled todo input with 'buy some cheese' on internal:attr=[placeholder="What needs to be done?"i]
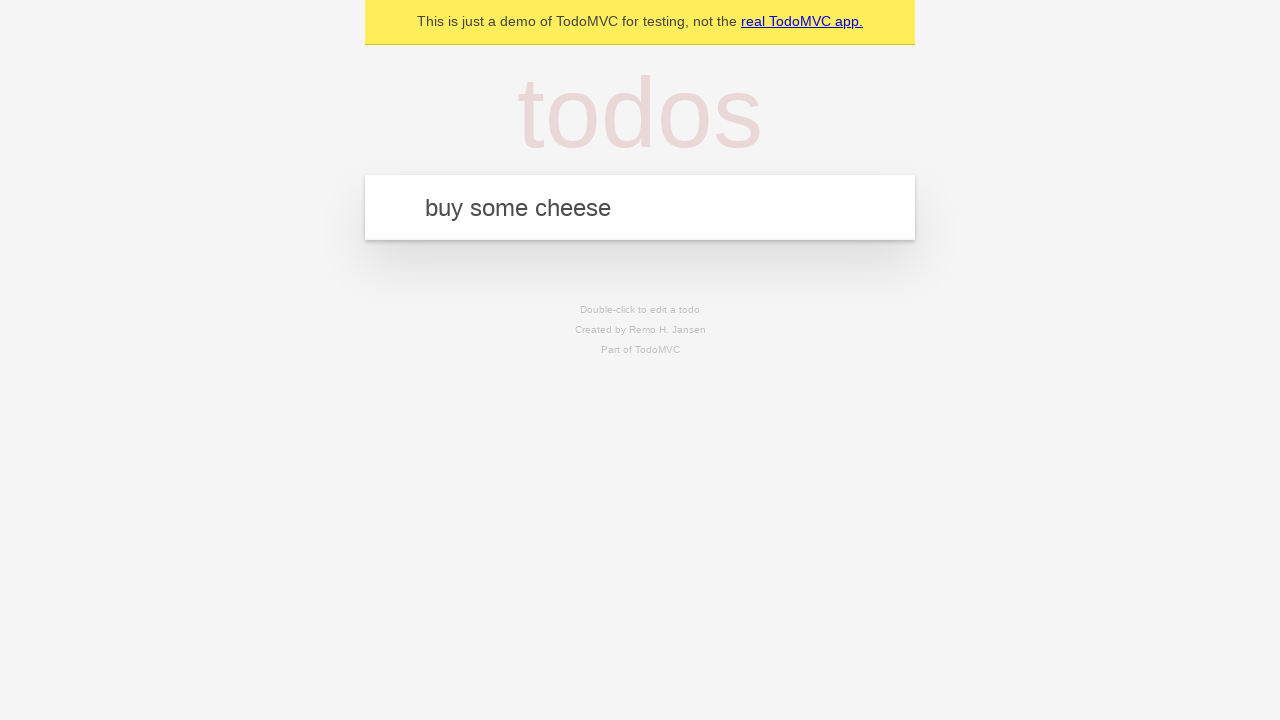

Pressed Enter to add first todo item on internal:attr=[placeholder="What needs to be done?"i]
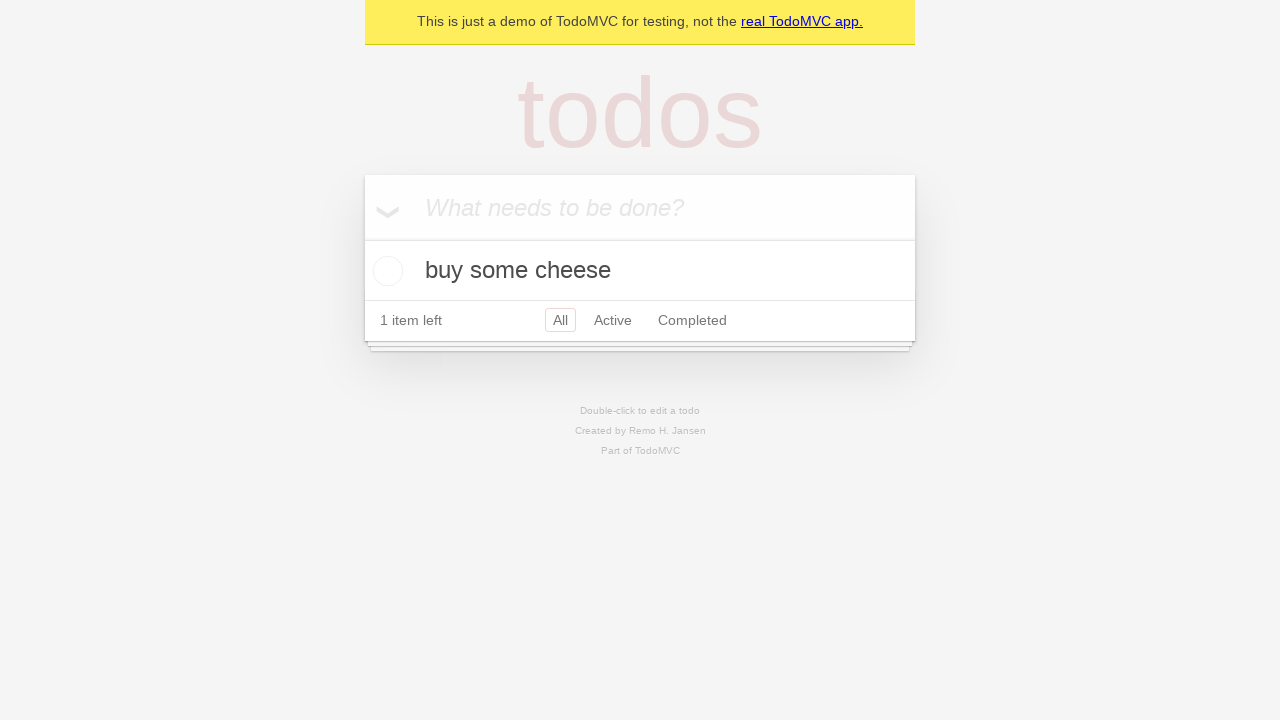

Filled todo input with 'feed the cat' on internal:attr=[placeholder="What needs to be done?"i]
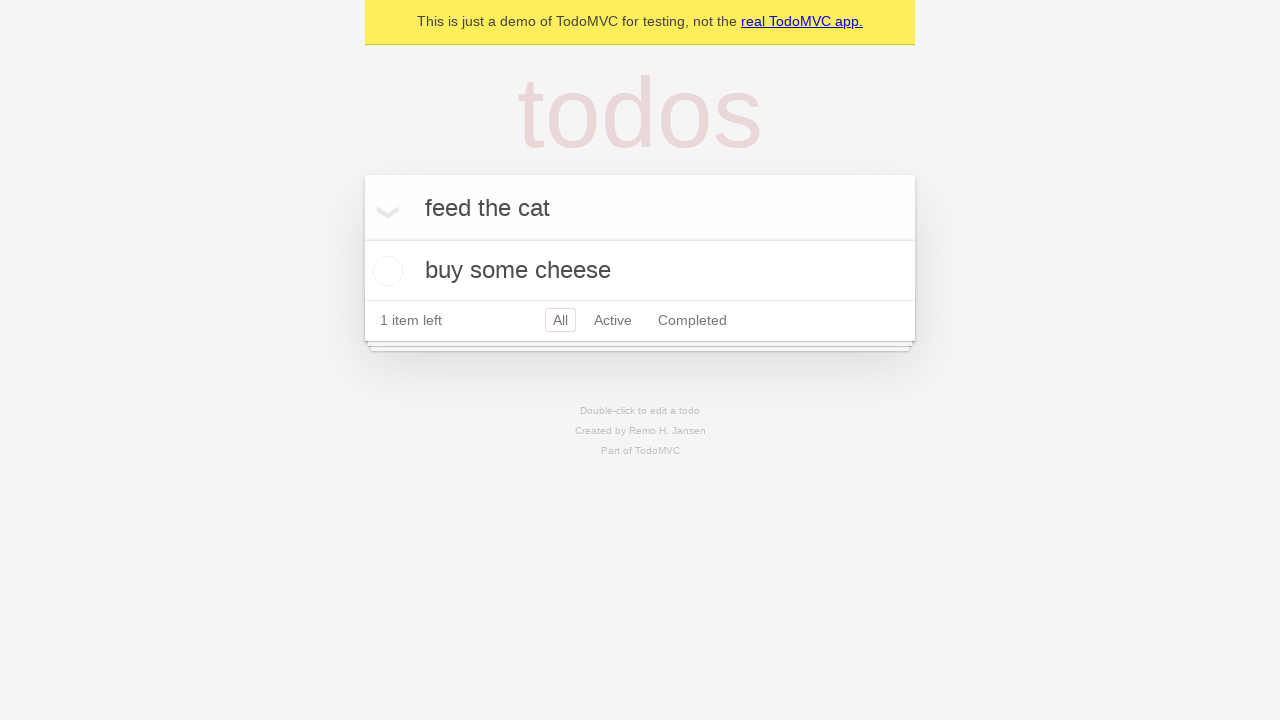

Pressed Enter to add second todo item on internal:attr=[placeholder="What needs to be done?"i]
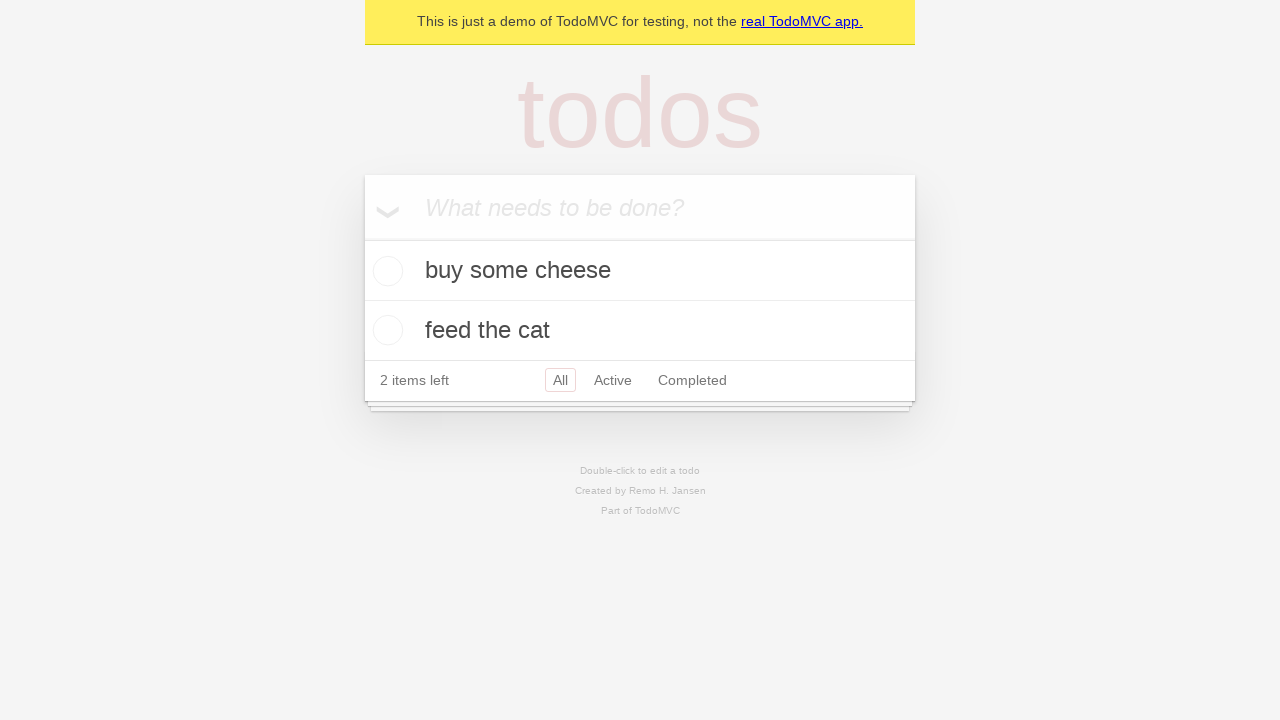

Filled todo input with 'book a doctors appointment' on internal:attr=[placeholder="What needs to be done?"i]
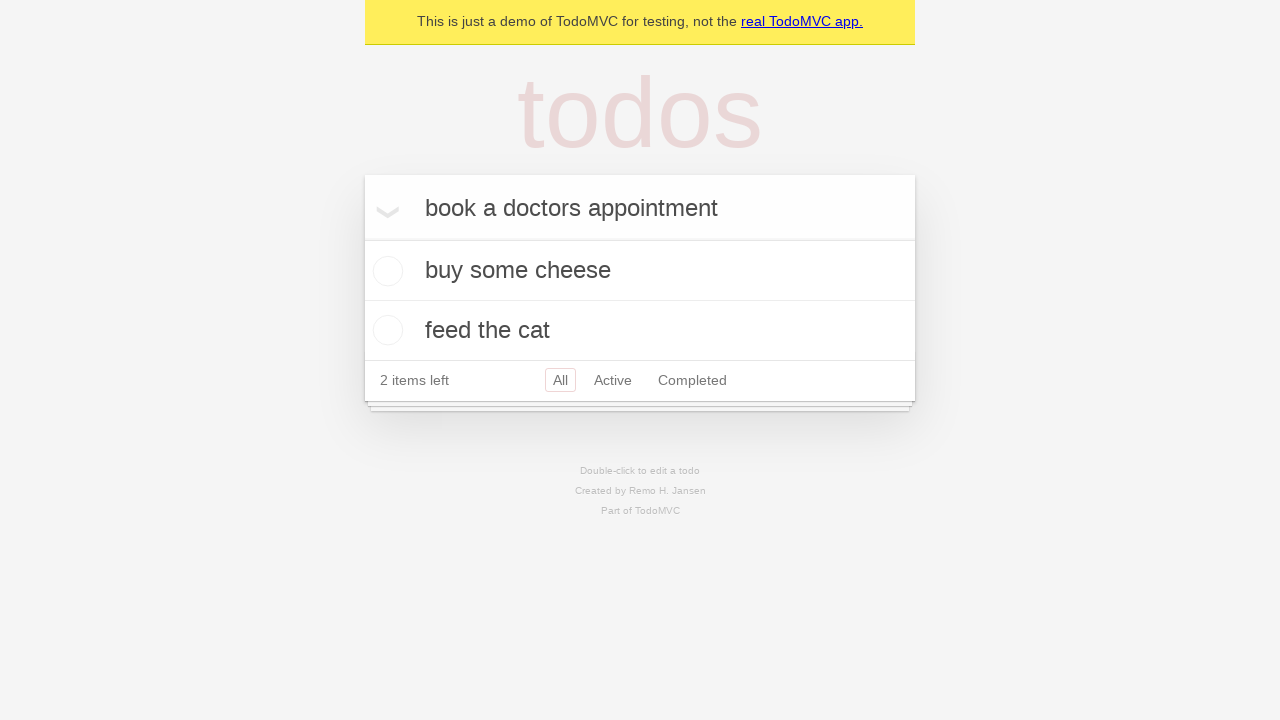

Pressed Enter to add third todo item on internal:attr=[placeholder="What needs to be done?"i]
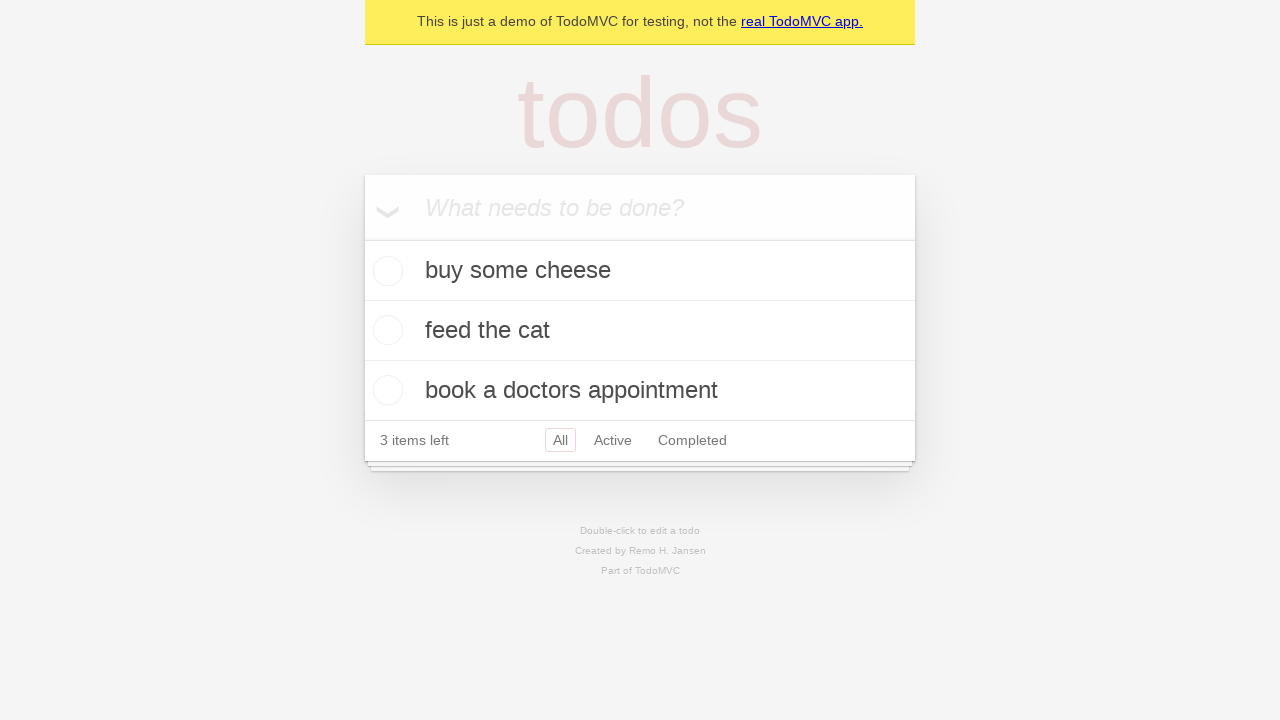

All todo items have been added and todo count is visible
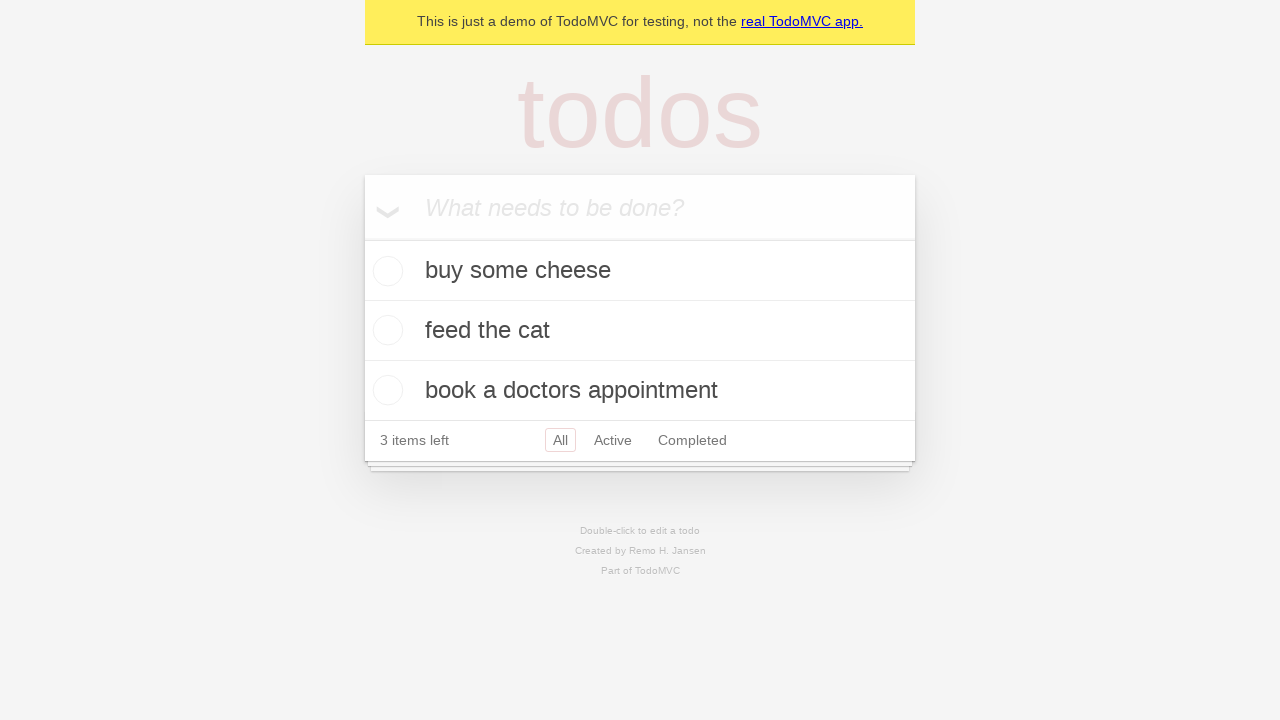

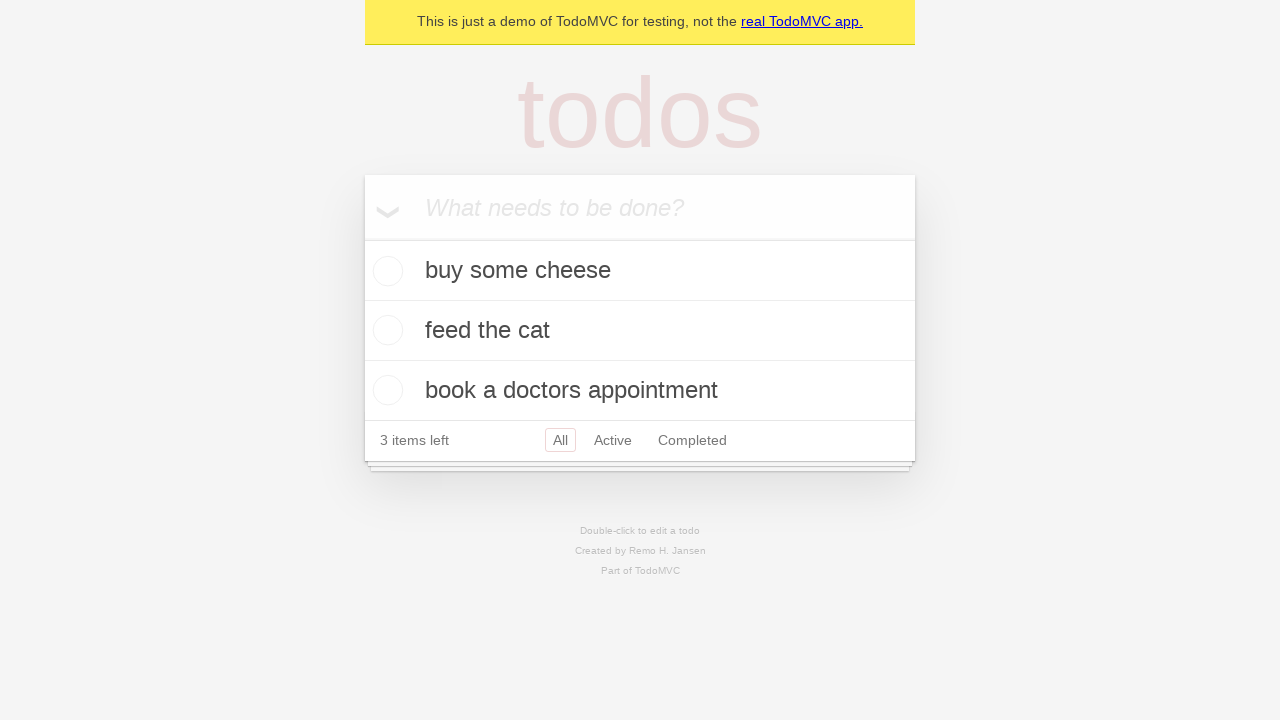